Navigates to the complicated page by clicking on the "Big page with many elements" link

Starting URL: https://ultimateqa.com/automation

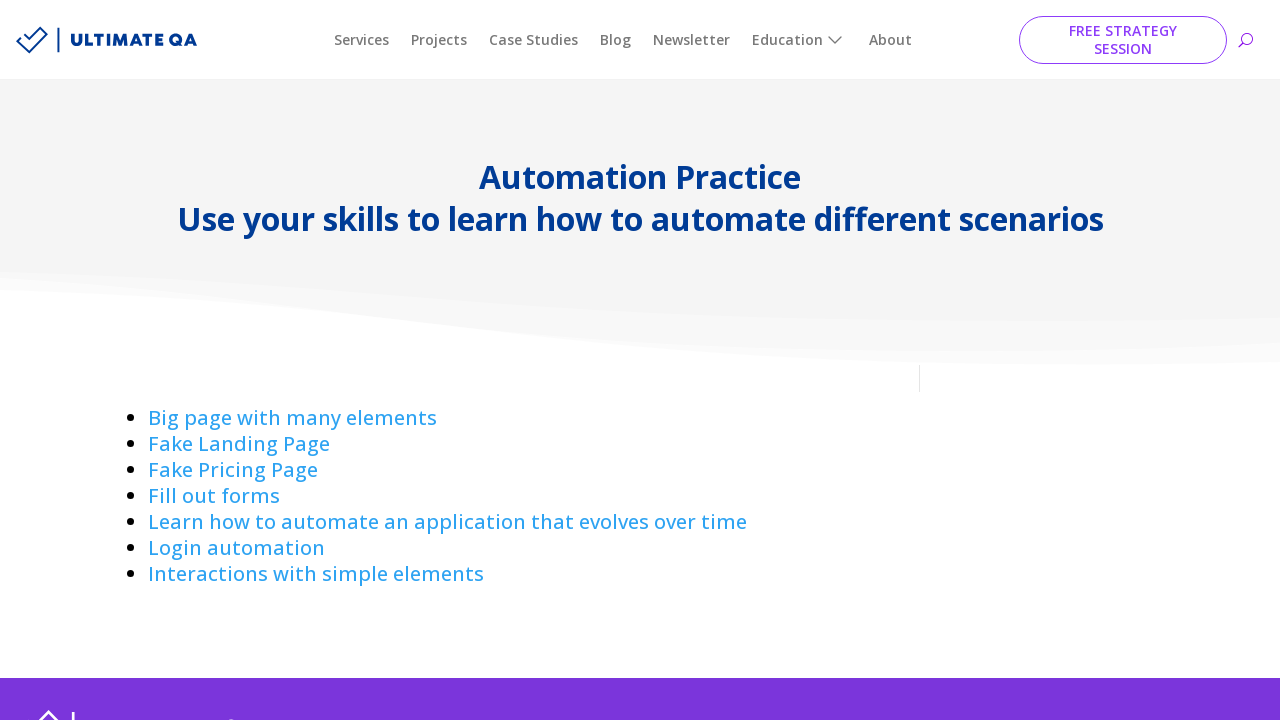

Clicked on 'Big page with many elements' link at (292, 418) on text=Big page with many elements
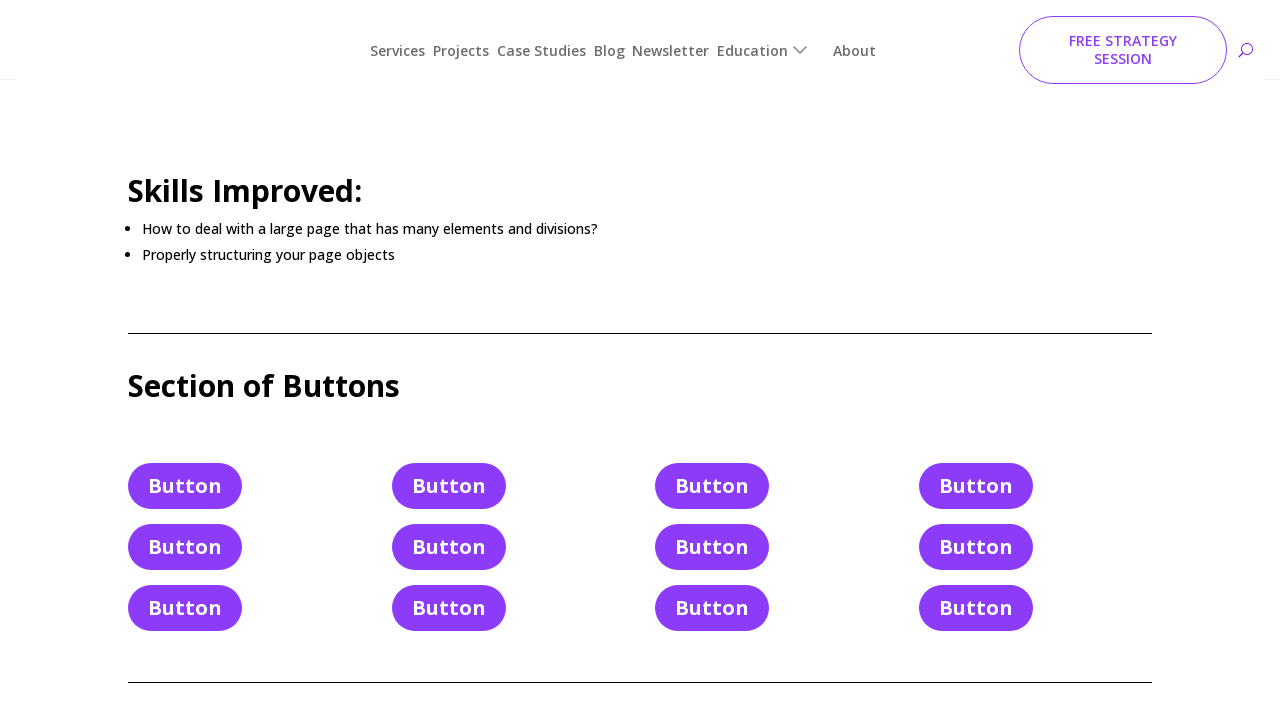

Waited for navigation to complicated page URL
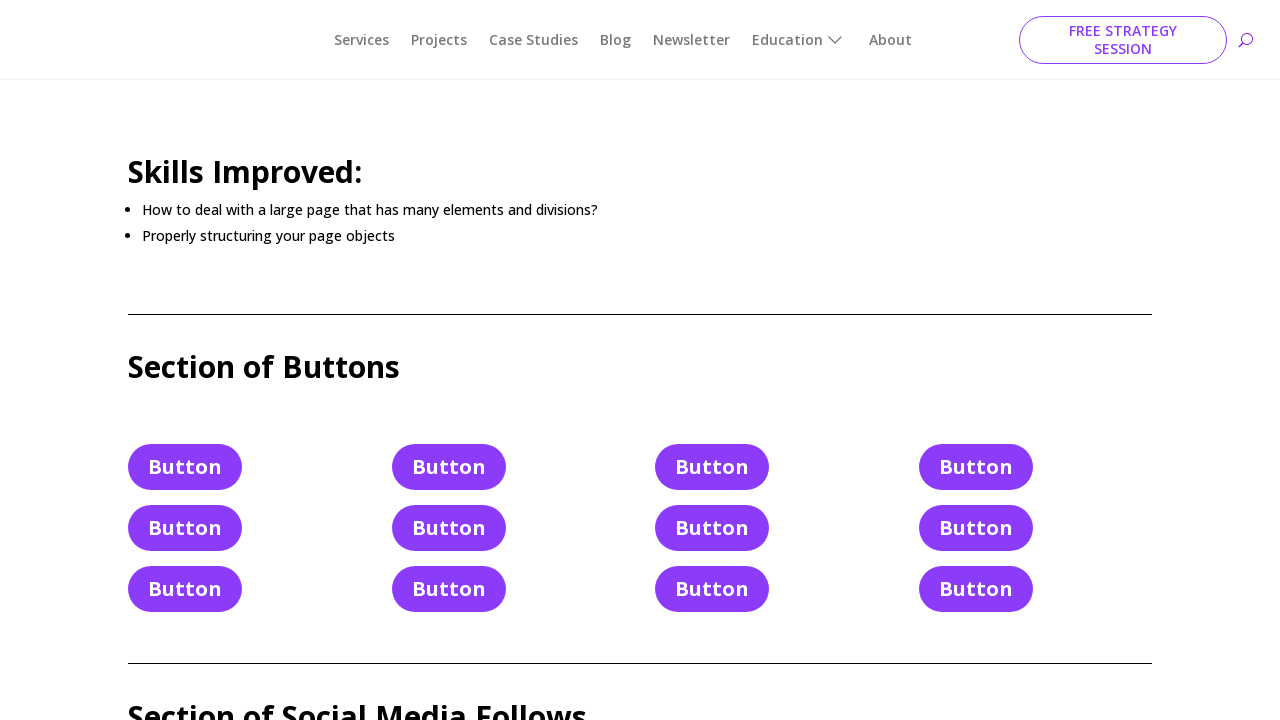

Verified that page URL is https://ultimateqa.com/complicated-page
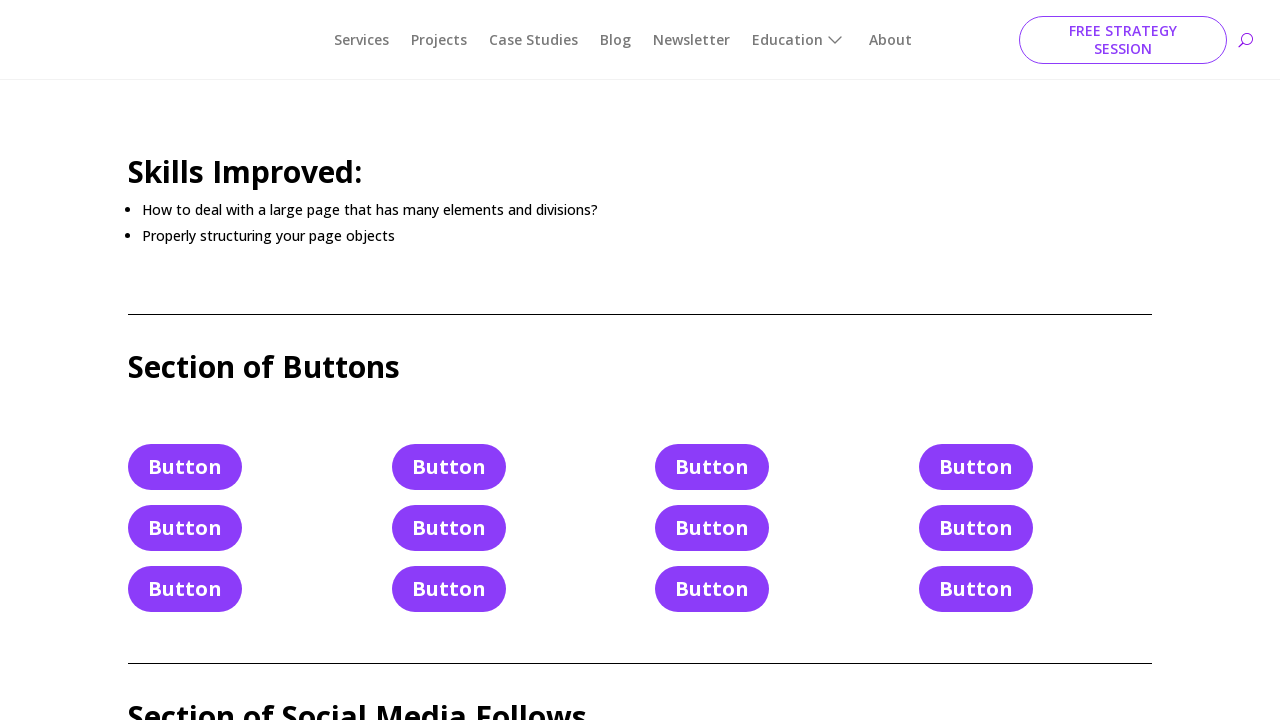

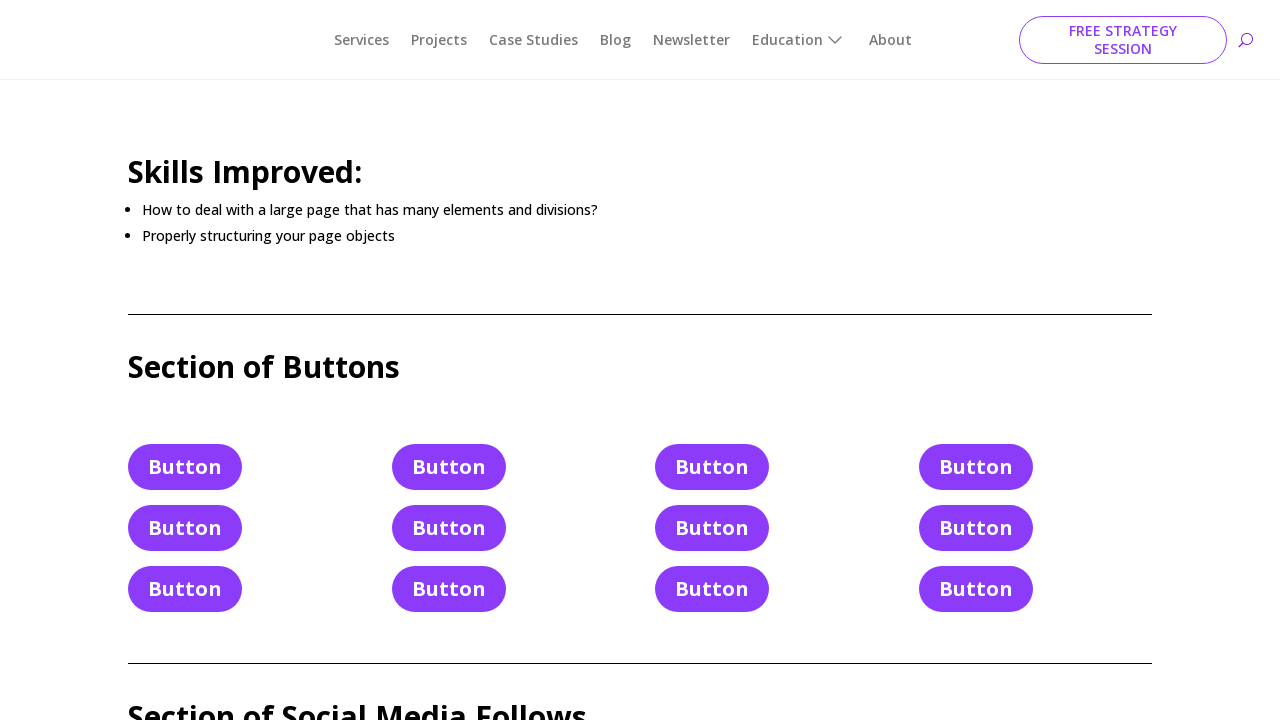